Tests registration form validation by entering various invalid phone numbers (too short, too long, invalid prefix) and verifying the appropriate error messages are displayed.

Starting URL: https://alada.vn/tai-khoan/dang-ky.html

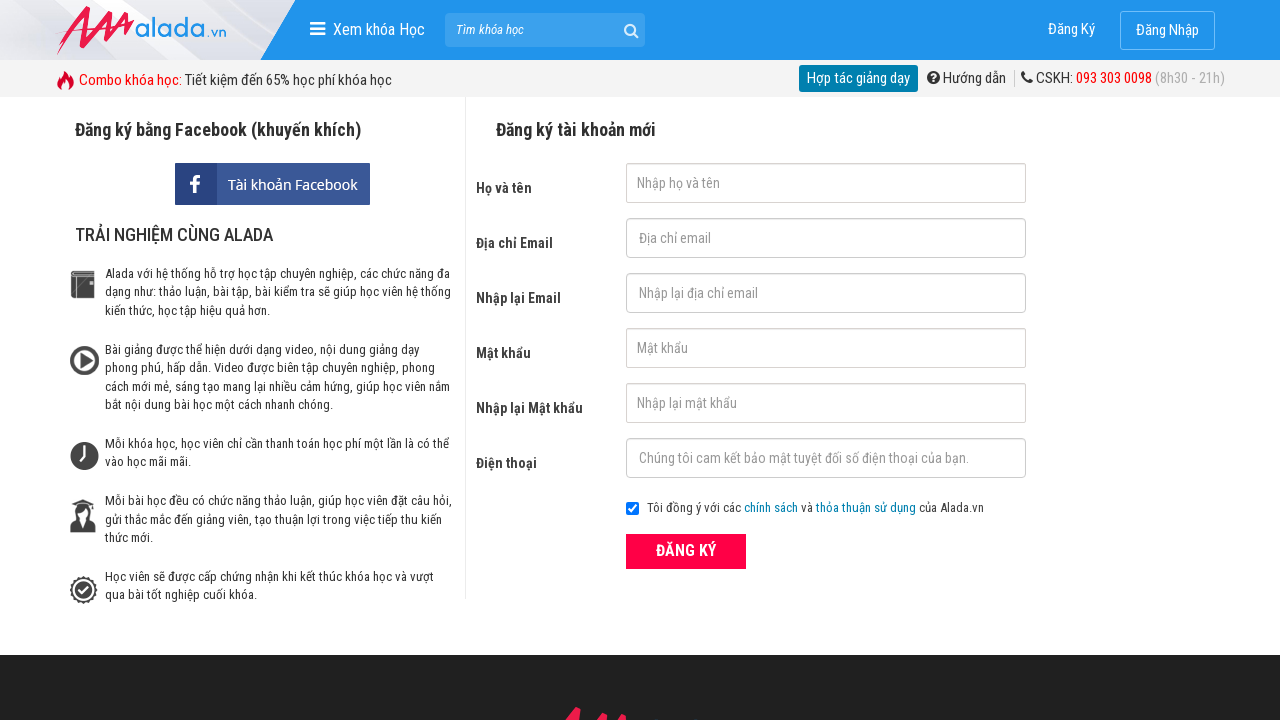

Filled first name field with 'Joe Biden' on #txtFirstname
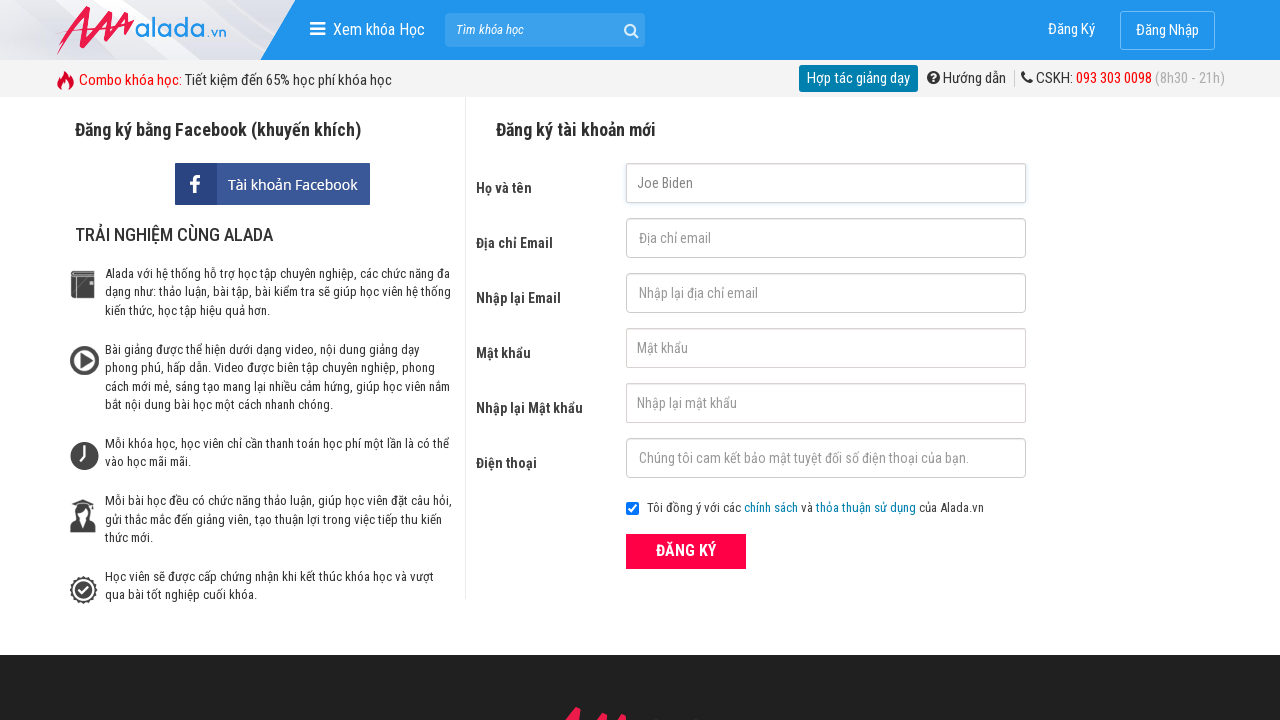

Filled email field with 'joe@biden.com' on #txtEmail
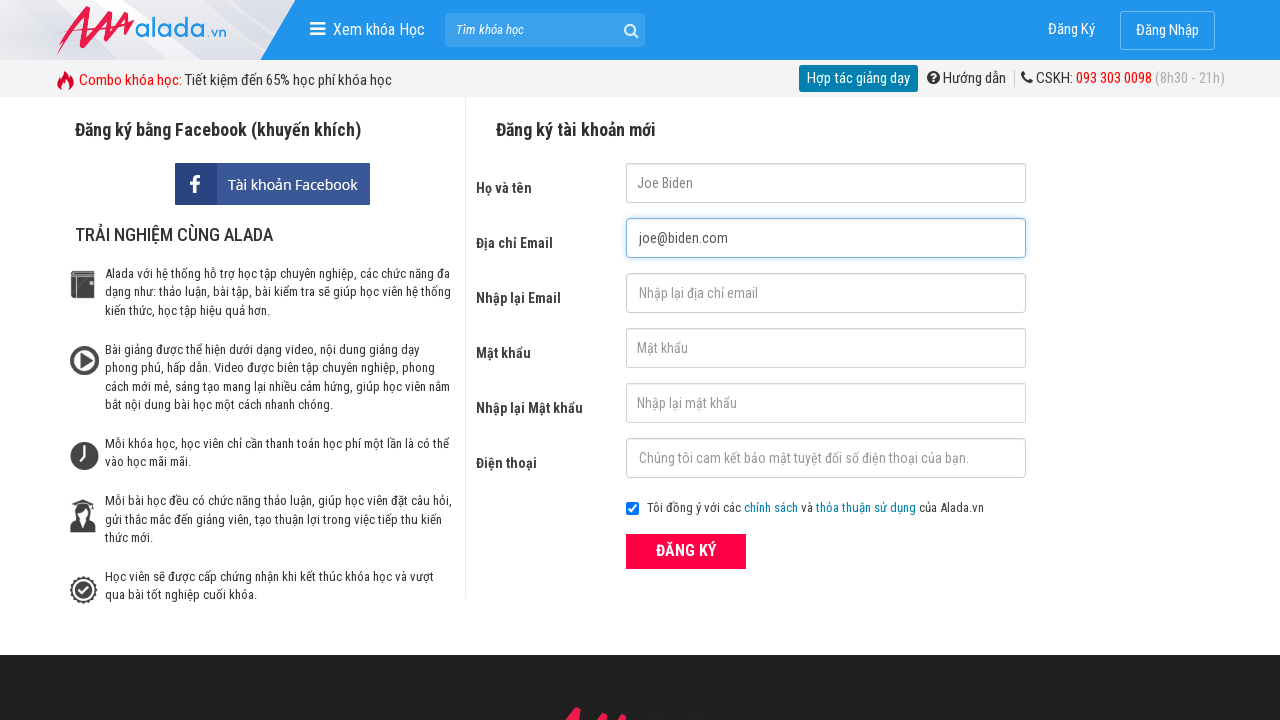

Filled confirm email field with 'joe@biden.com' on #txtCEmail
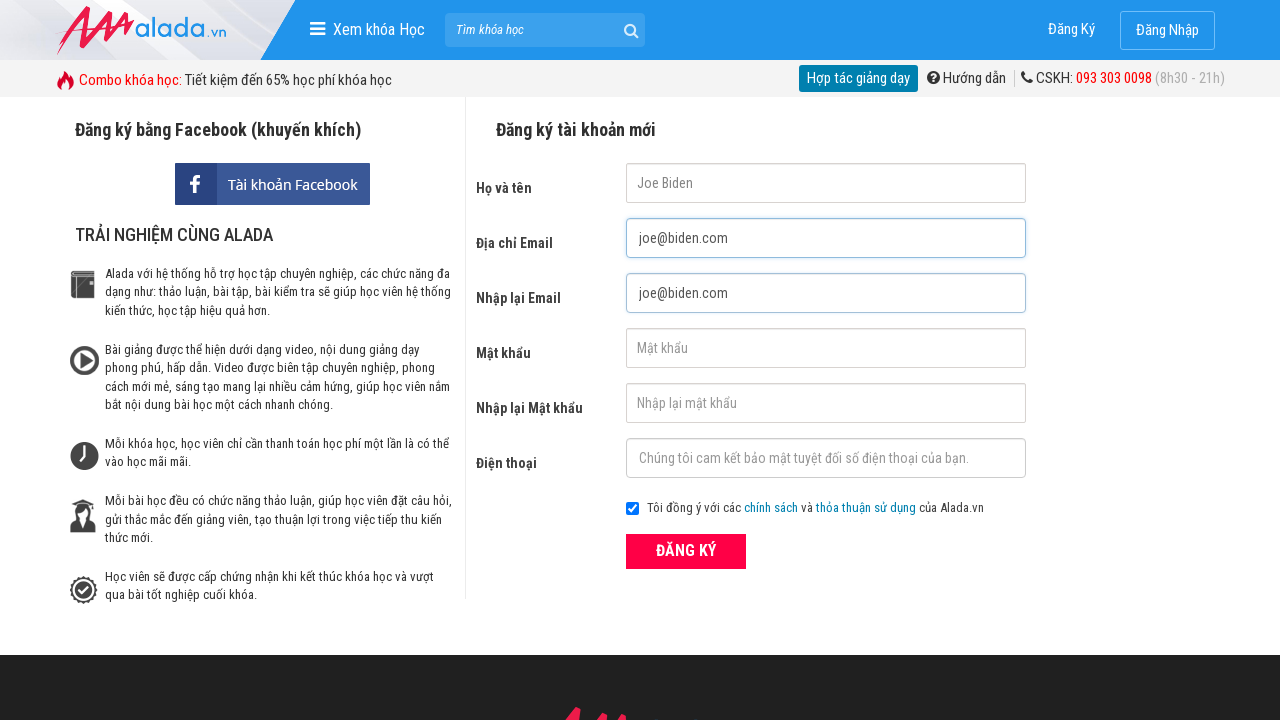

Filled password field with '123456' on #txtPassword
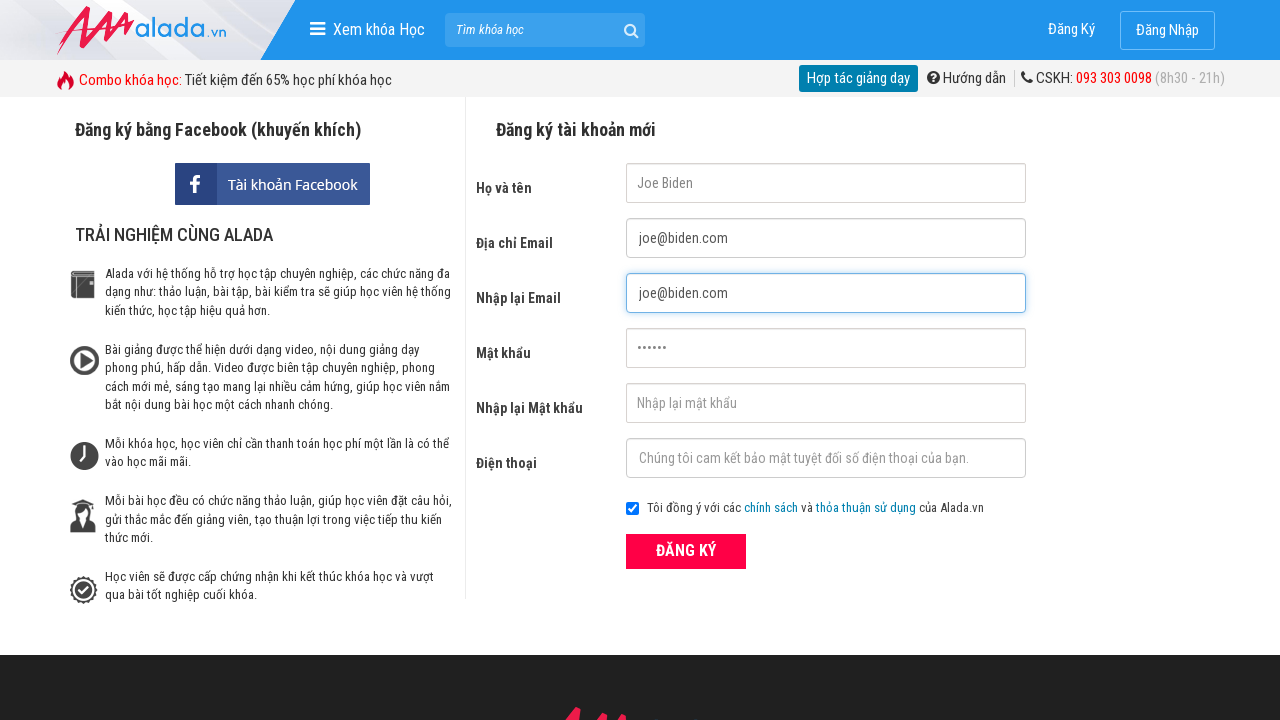

Filled confirm password field with '123456' on #txtCPassword
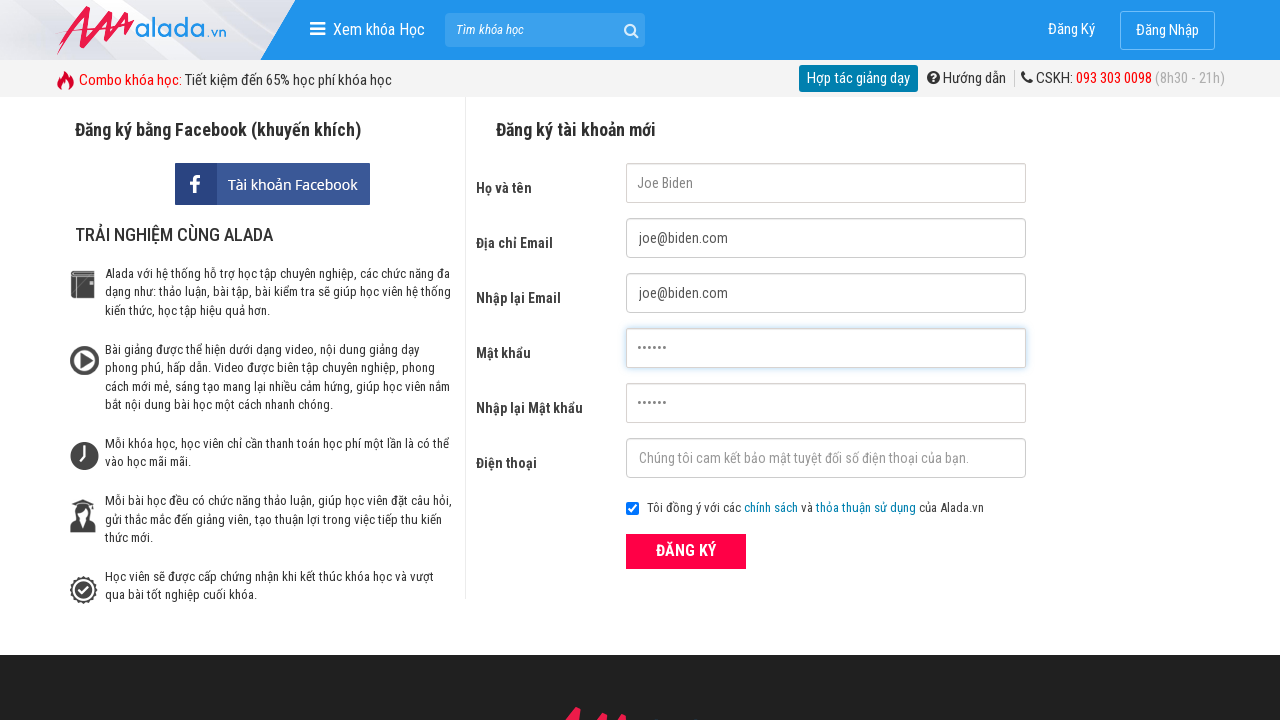

Filled phone field with '098765432' (9 digits - too short) on #txtPhone
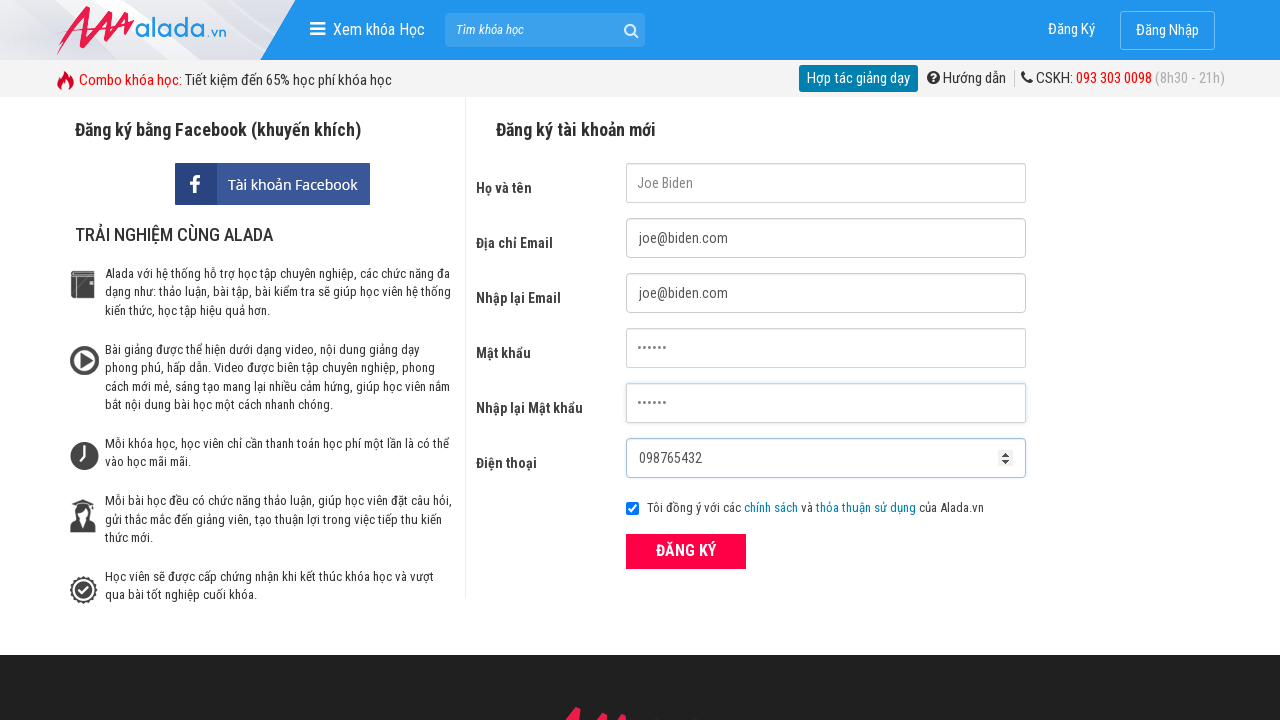

Clicked register button to test short phone number validation at (686, 551) on xpath=//button[text()='ĐĂNG KÝ' and @type='submit']
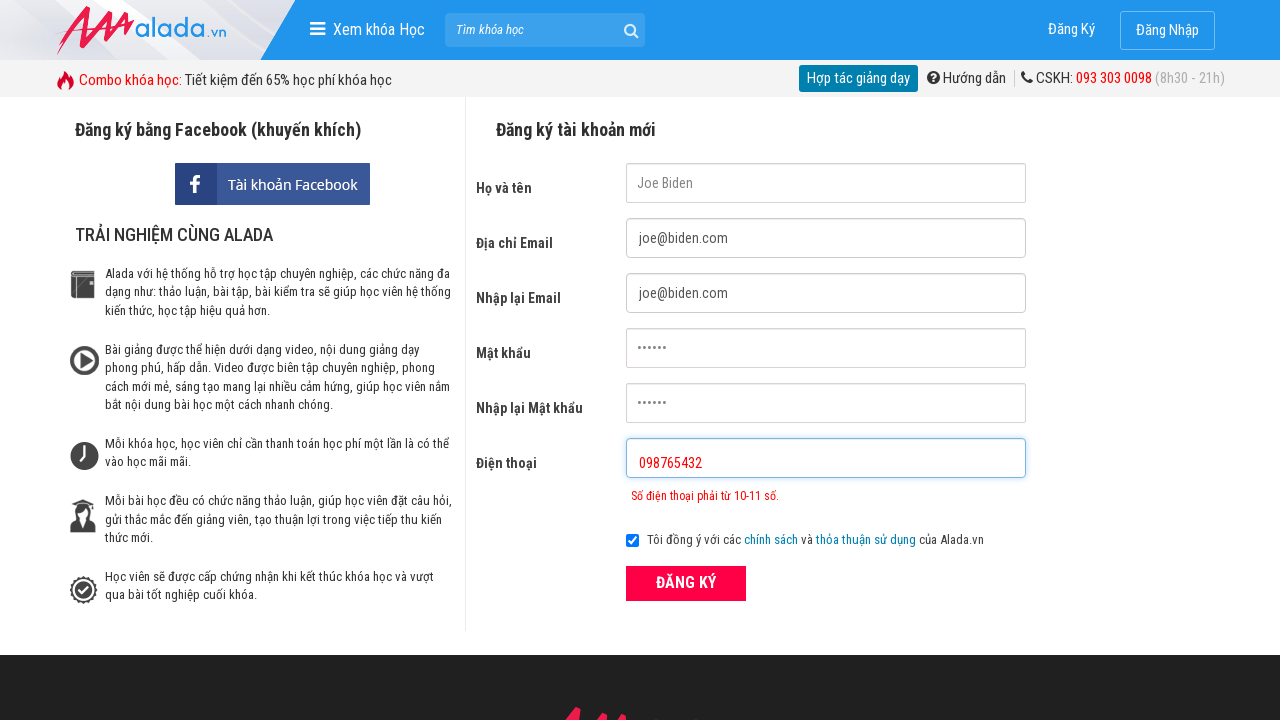

Verified error message appeared for phone number too short
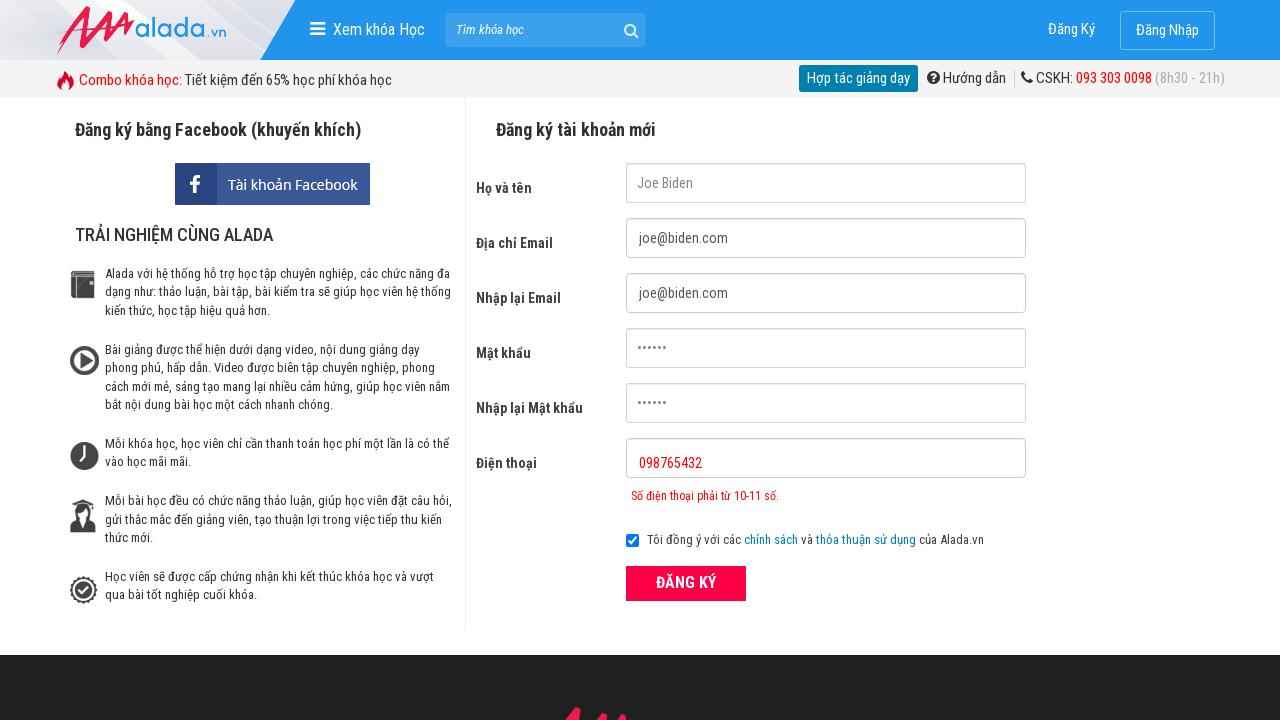

Filled phone field with '038263527426' (12 digits - too long) on #txtPhone
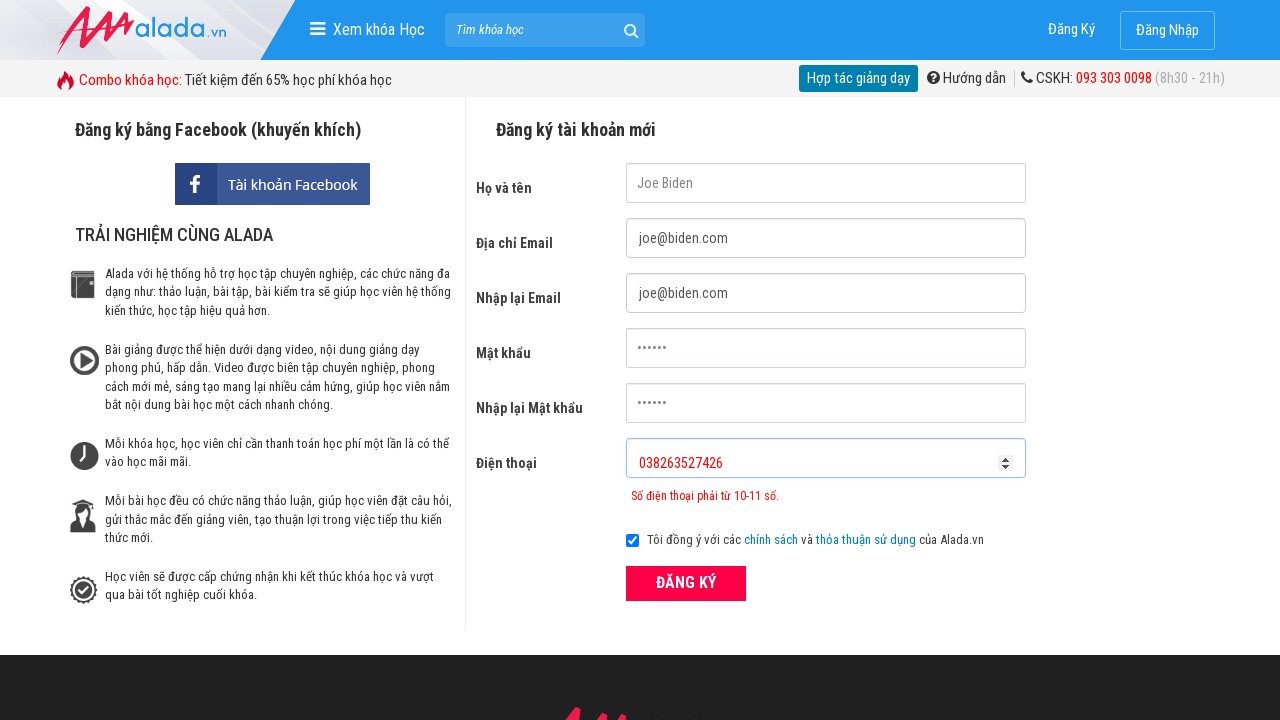

Clicked register button to test long phone number validation at (686, 583) on xpath=//button[text()='ĐĂNG KÝ' and @type='submit']
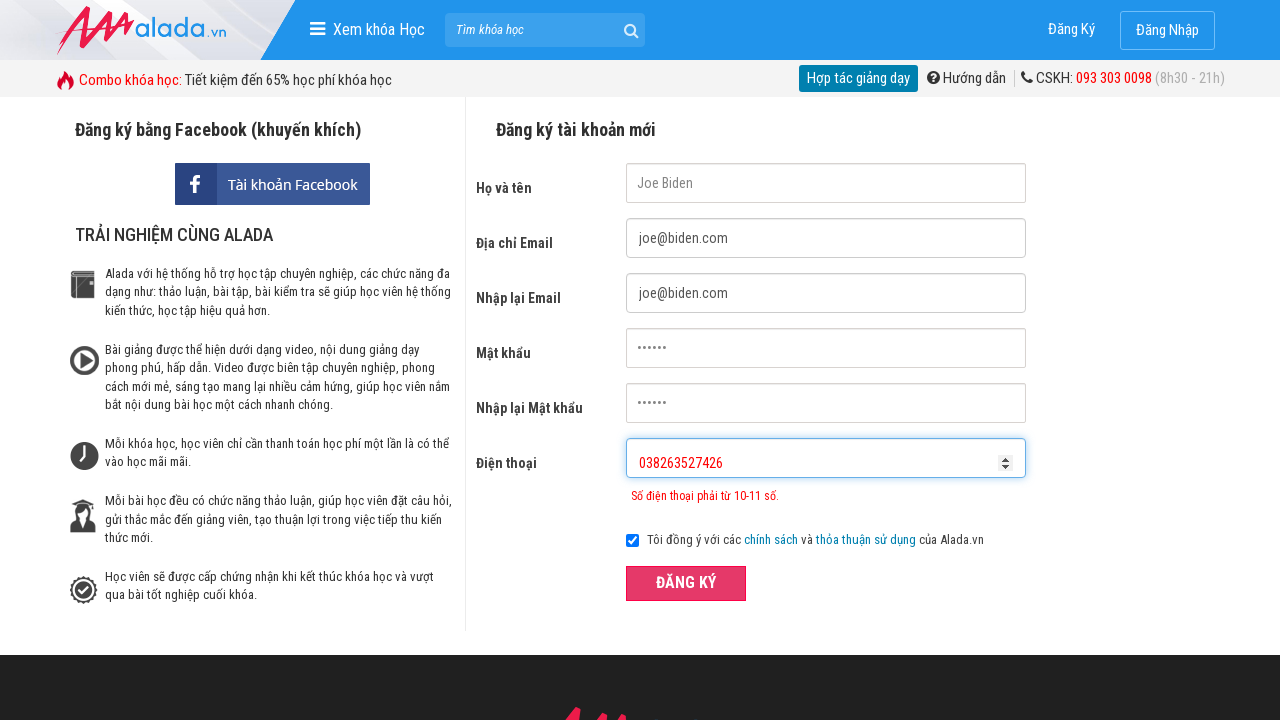

Verified error message appeared for phone number too long
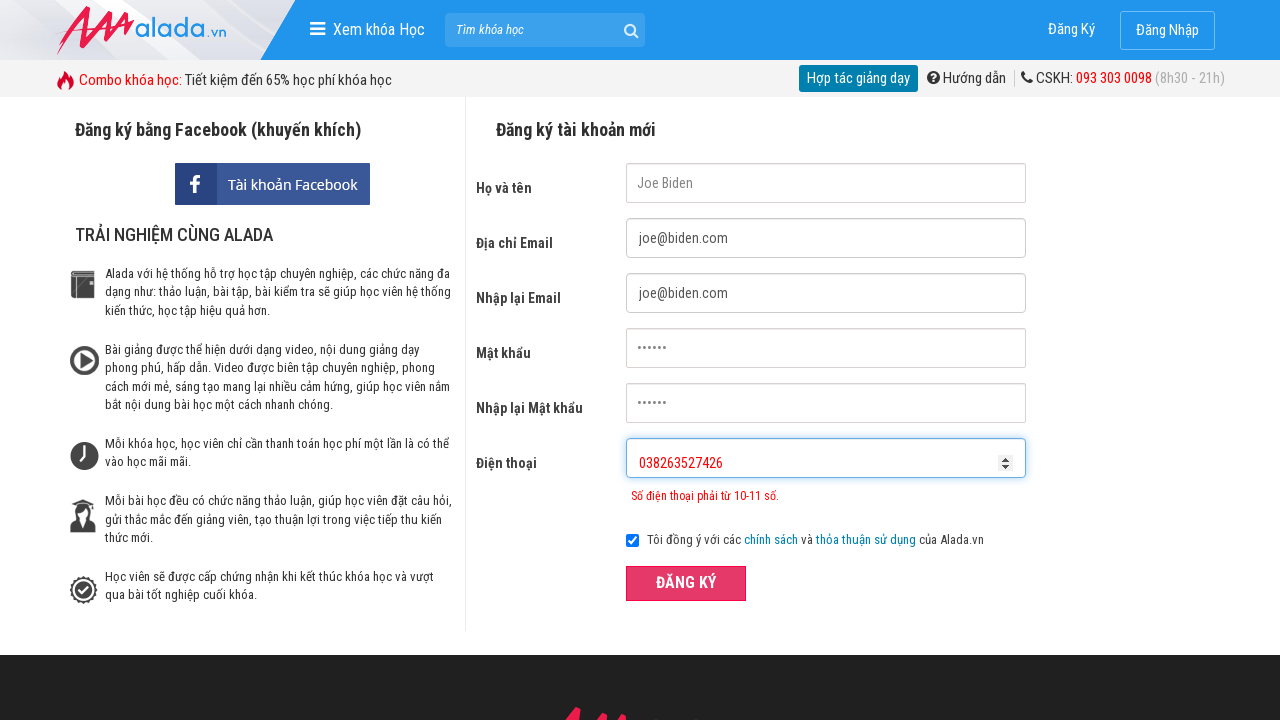

Filled phone field with '12345678910' (invalid prefix) on #txtPhone
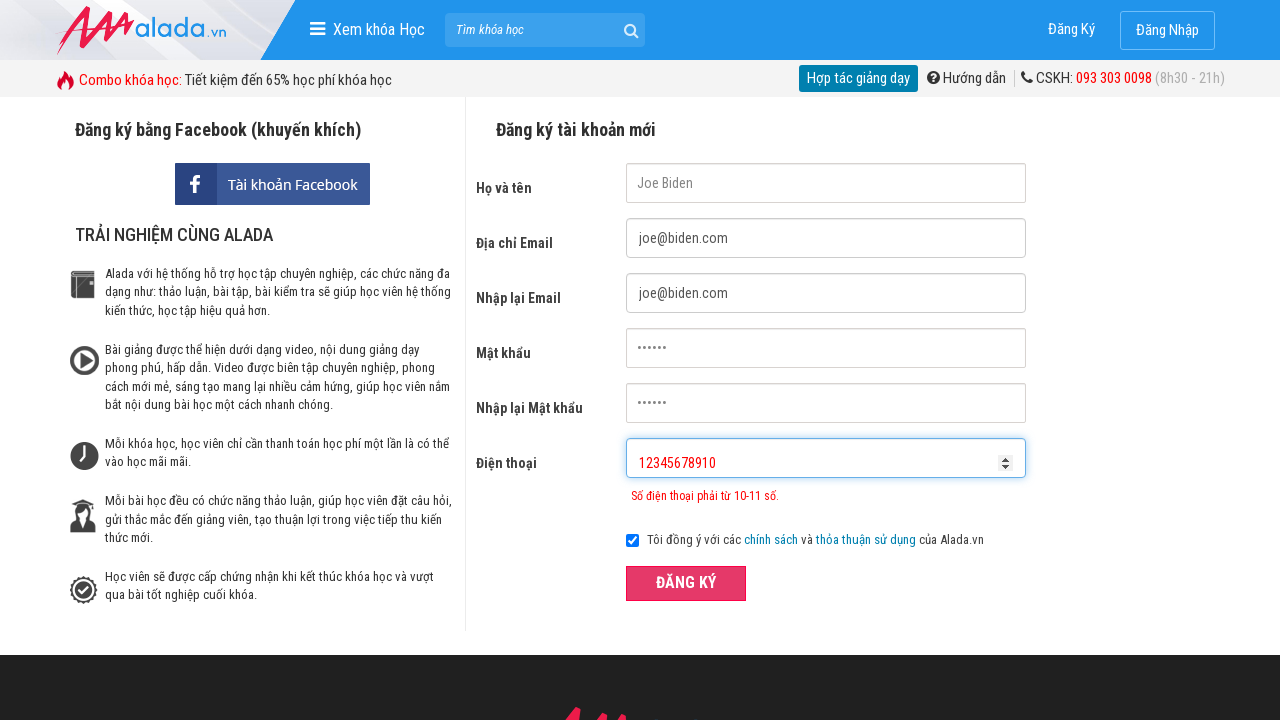

Clicked register button to test invalid phone prefix validation at (686, 583) on xpath=//button[text()='ĐĂNG KÝ' and @type='submit']
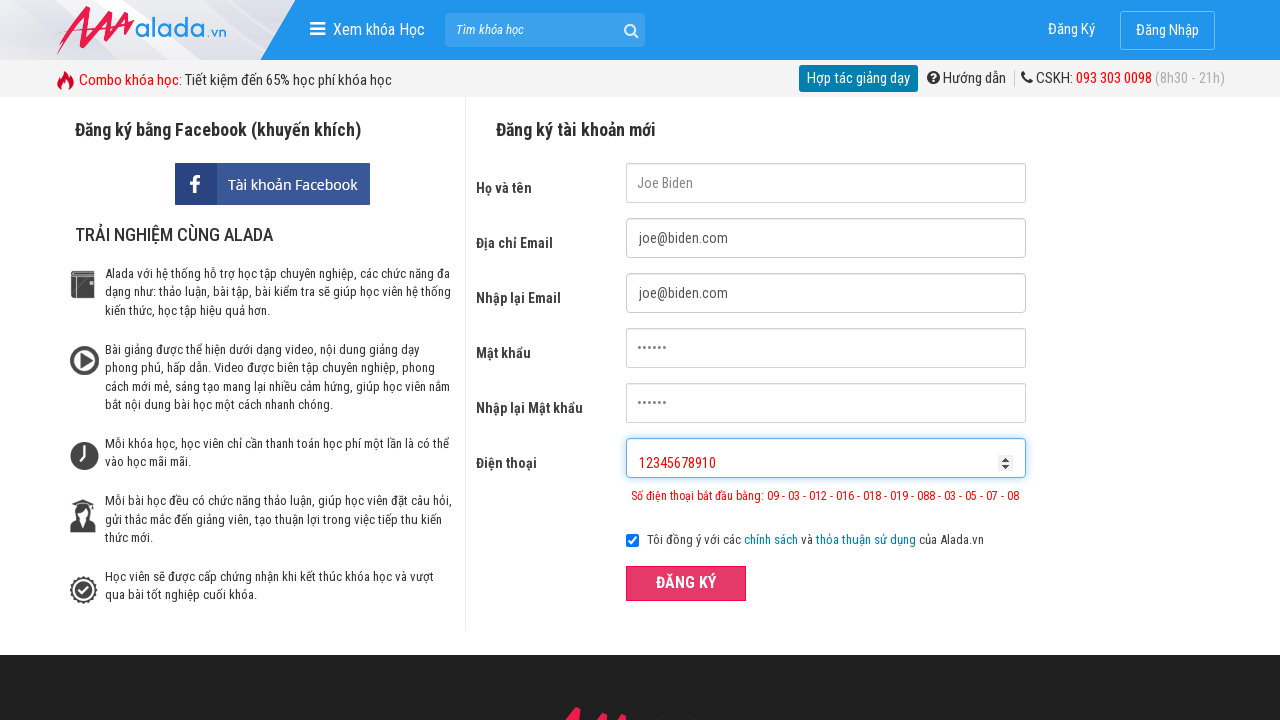

Verified error message appeared for phone number with invalid prefix
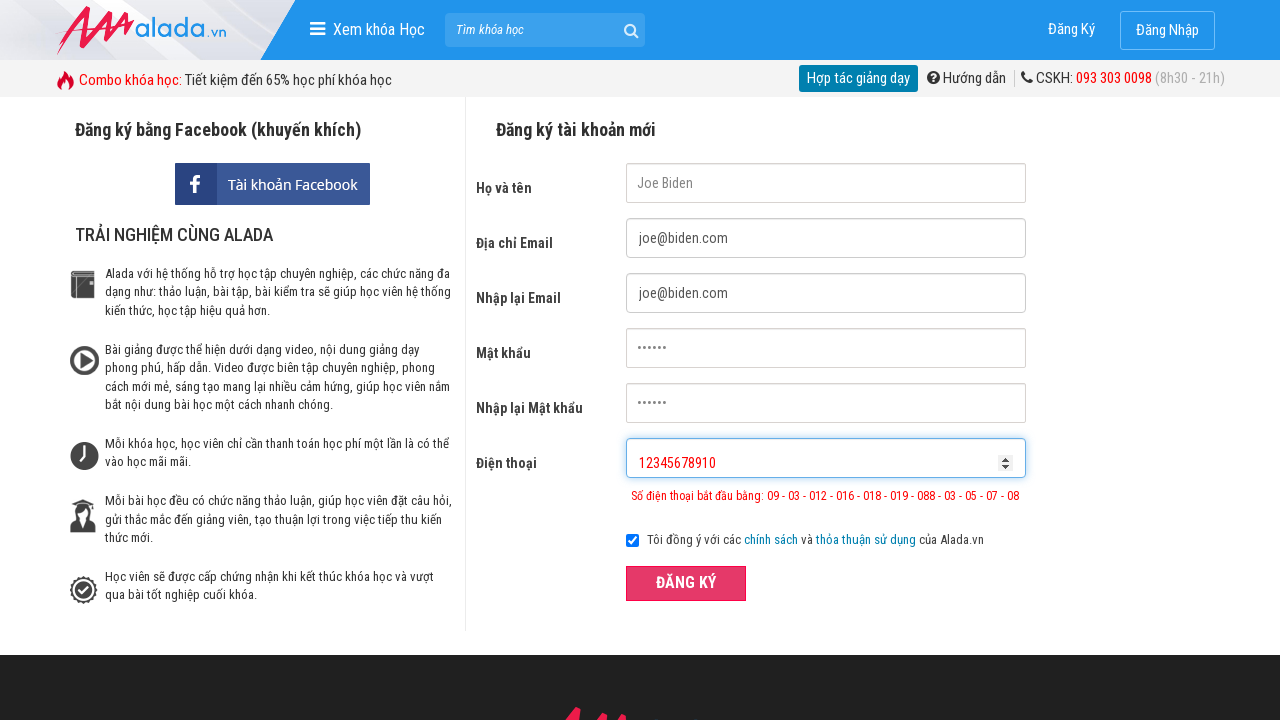

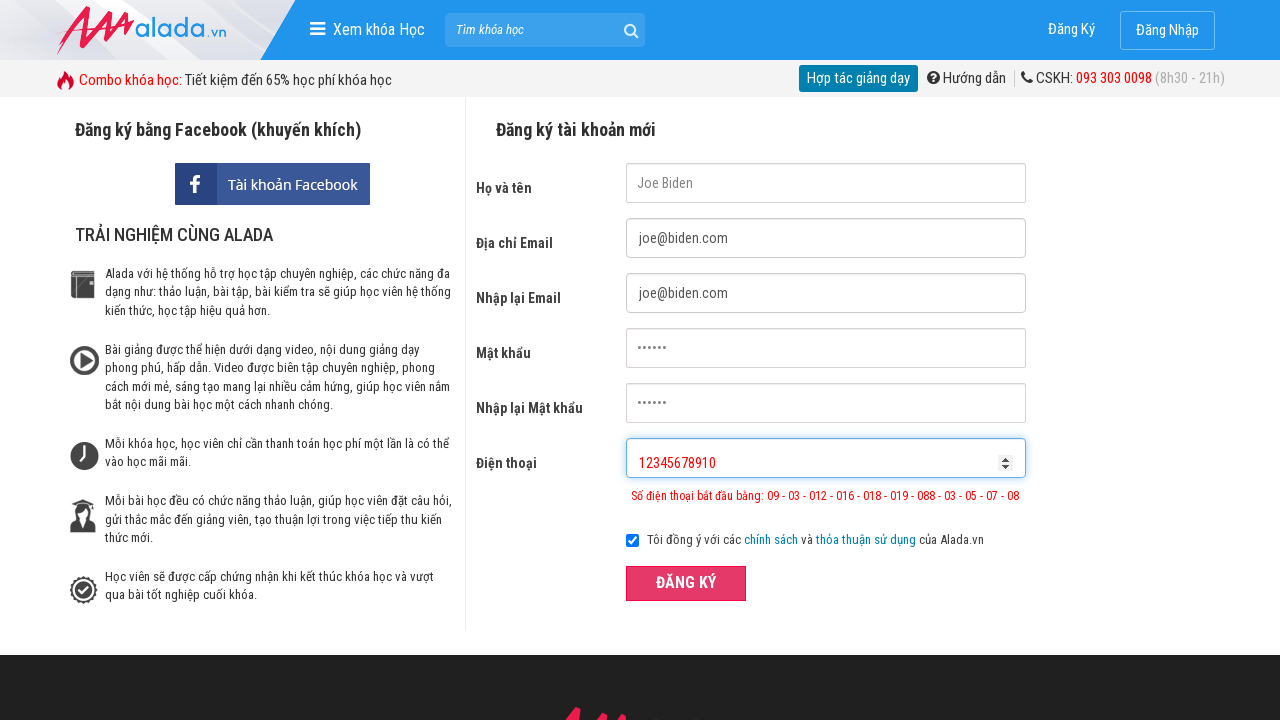